Tests dropdown selection functionality by selecting different currency options using various methods (by index and by value)

Starting URL: https://www.rahulshettyacademy.com/dropdownsPractise/

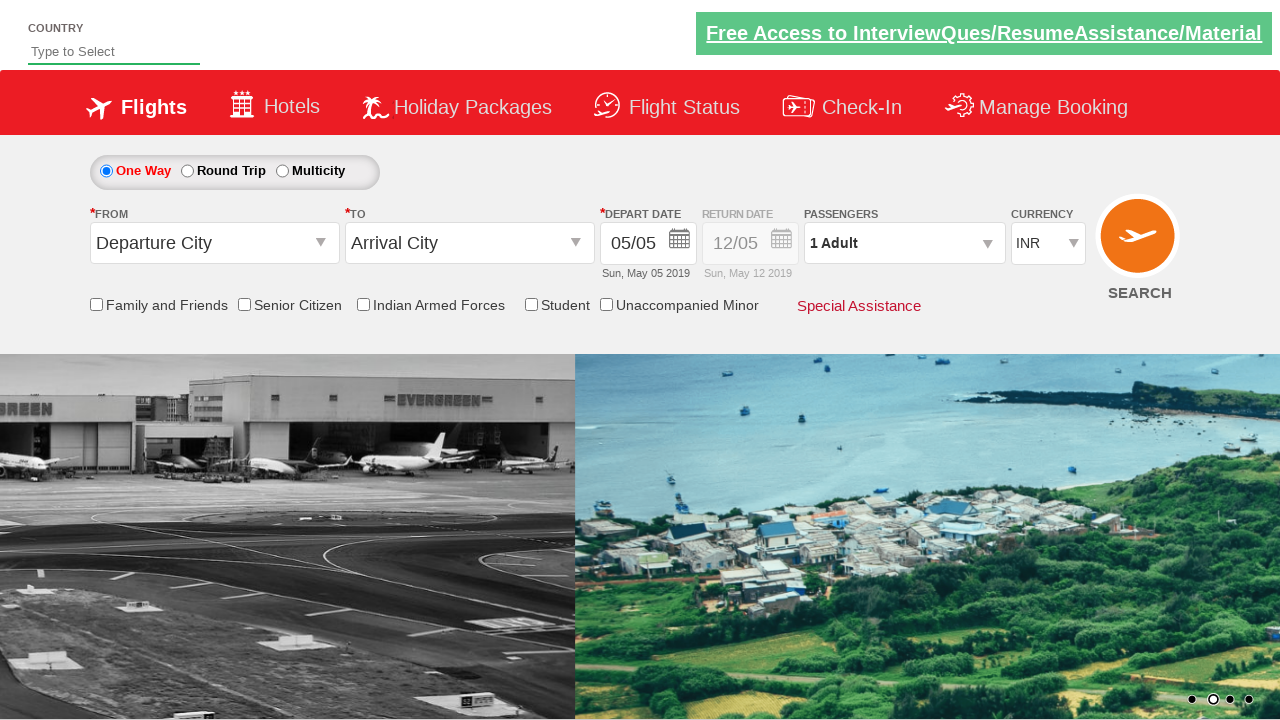

Selected USD currency by index (4th option) on #ctl00_mainContent_DropDownListCurrency
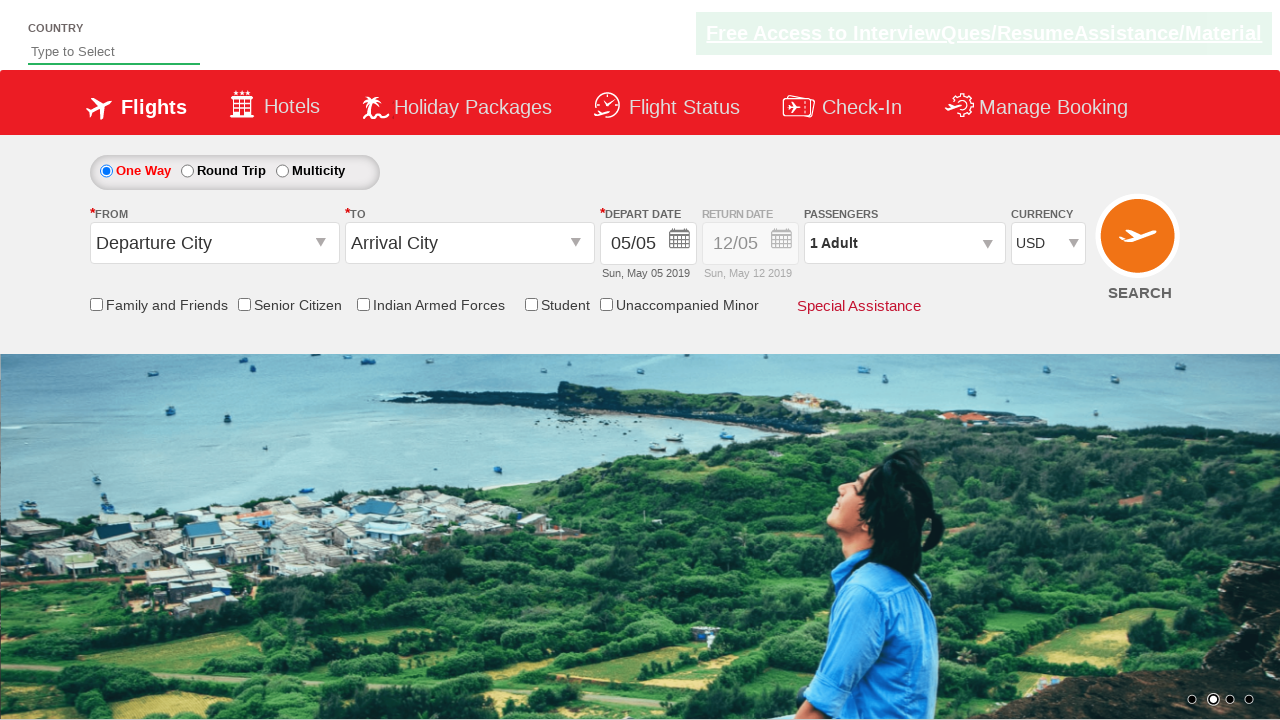

Selected INR currency by value on #ctl00_mainContent_DropDownListCurrency
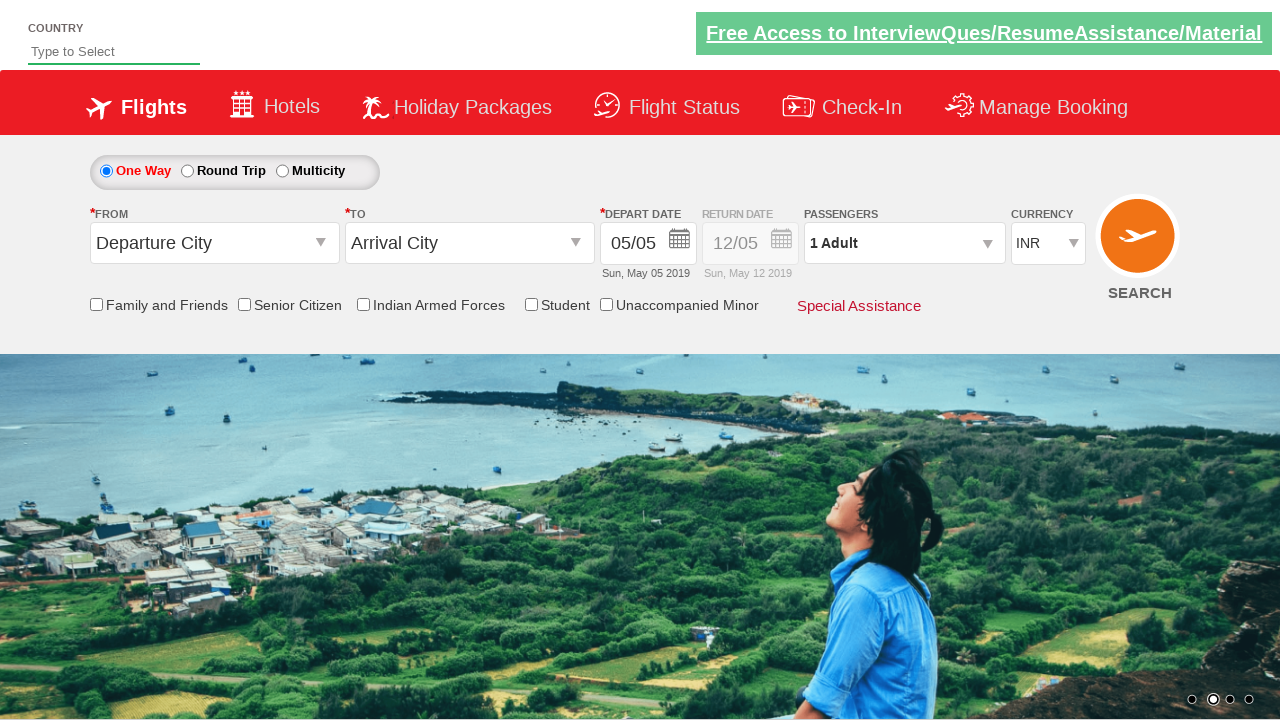

Selected AED currency by value on #ctl00_mainContent_DropDownListCurrency
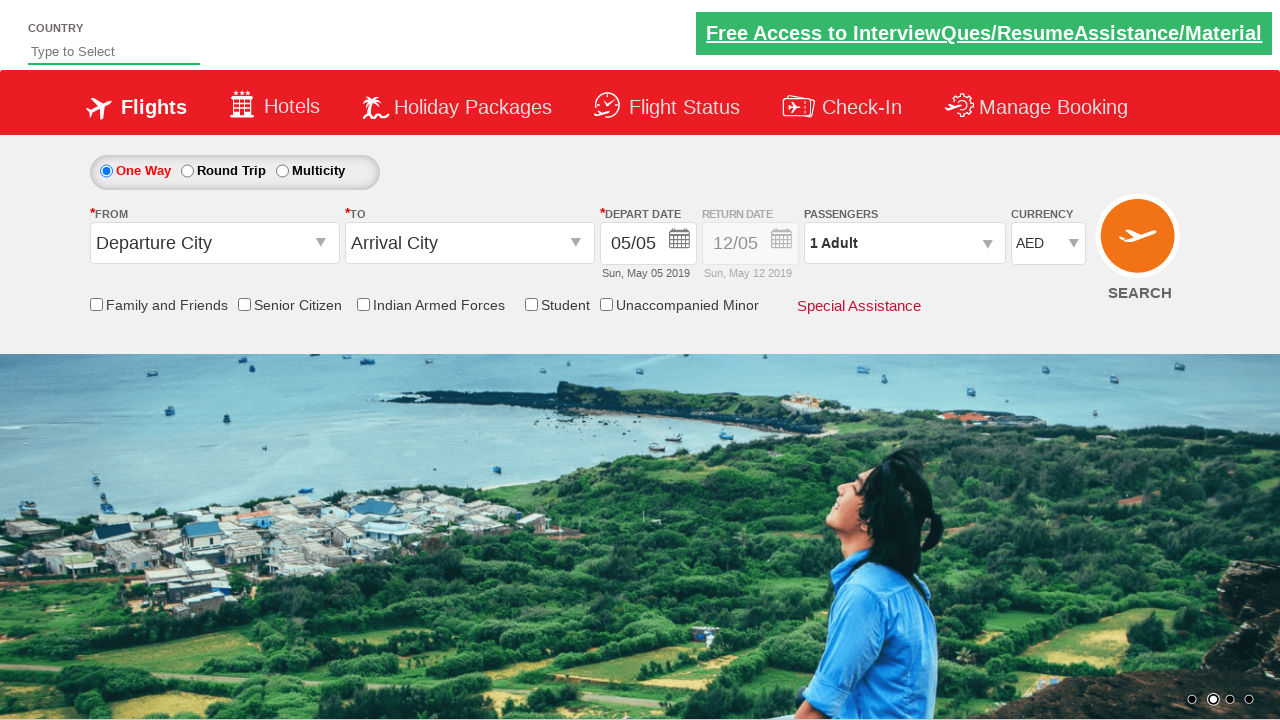

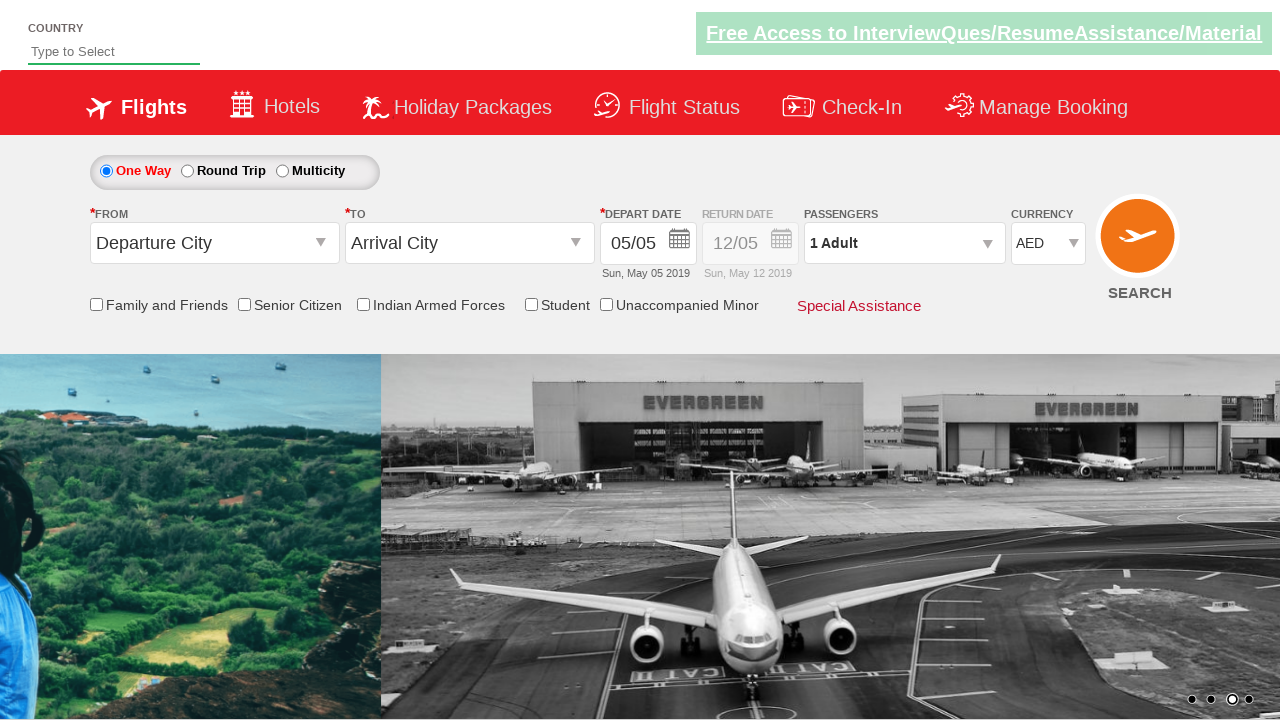